Tests table sorting functionality by clicking the header to sort items, verifying the sort order, and then searching through pagination for a specific item to get its price

Starting URL: https://rahulshettyacademy.com/seleniumPractise/#/offers

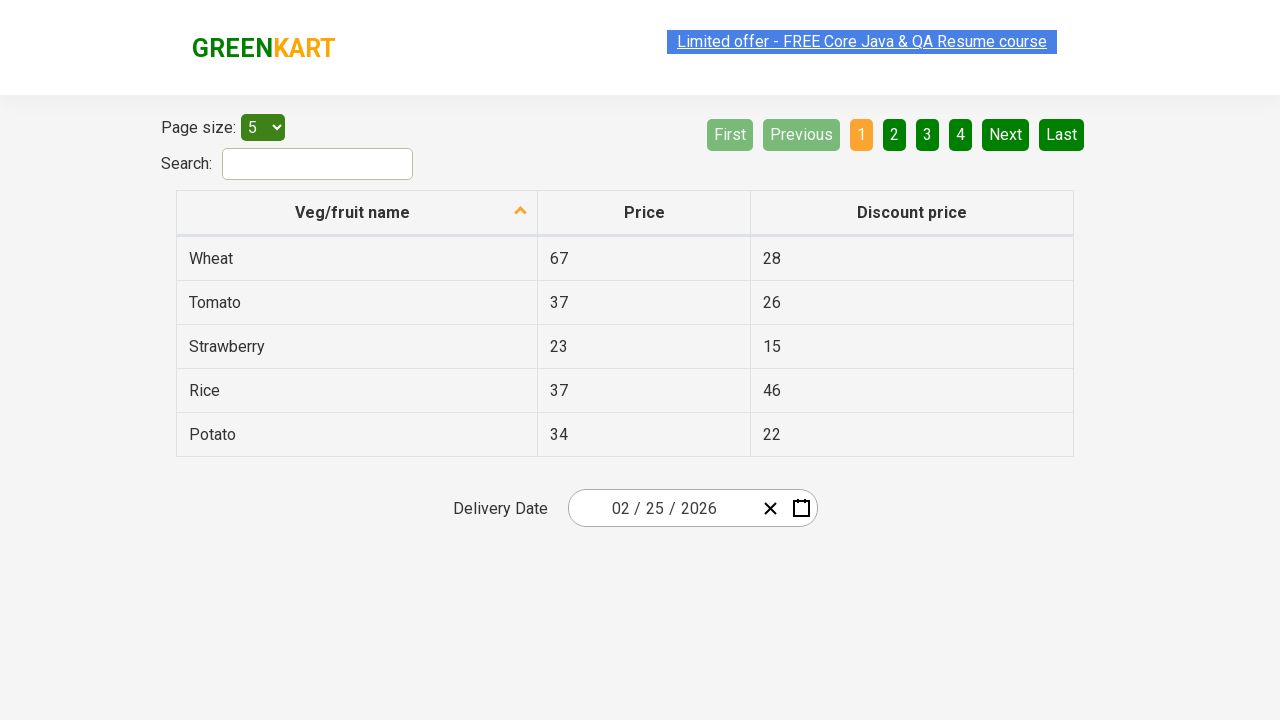

Waited 4 seconds for page to load
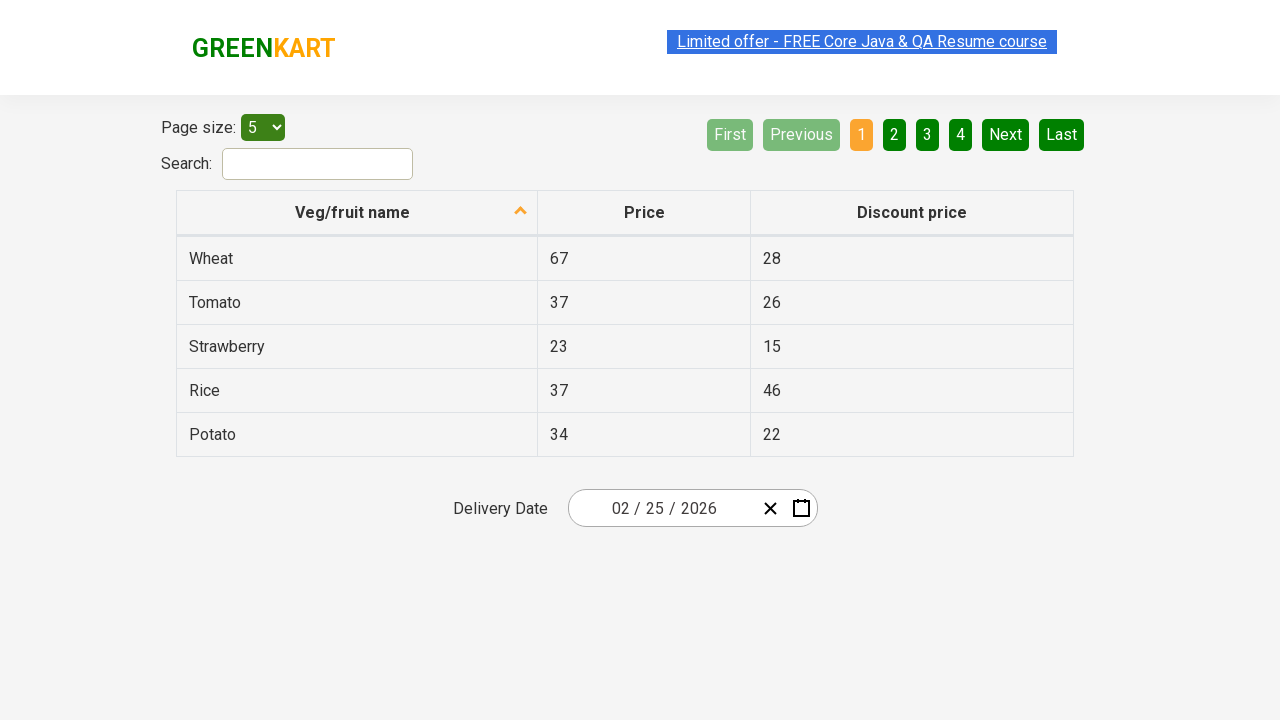

Clicked first table header to sort items at (357, 213) on (//*[@class='table table-bordered']//tr/th)[1]
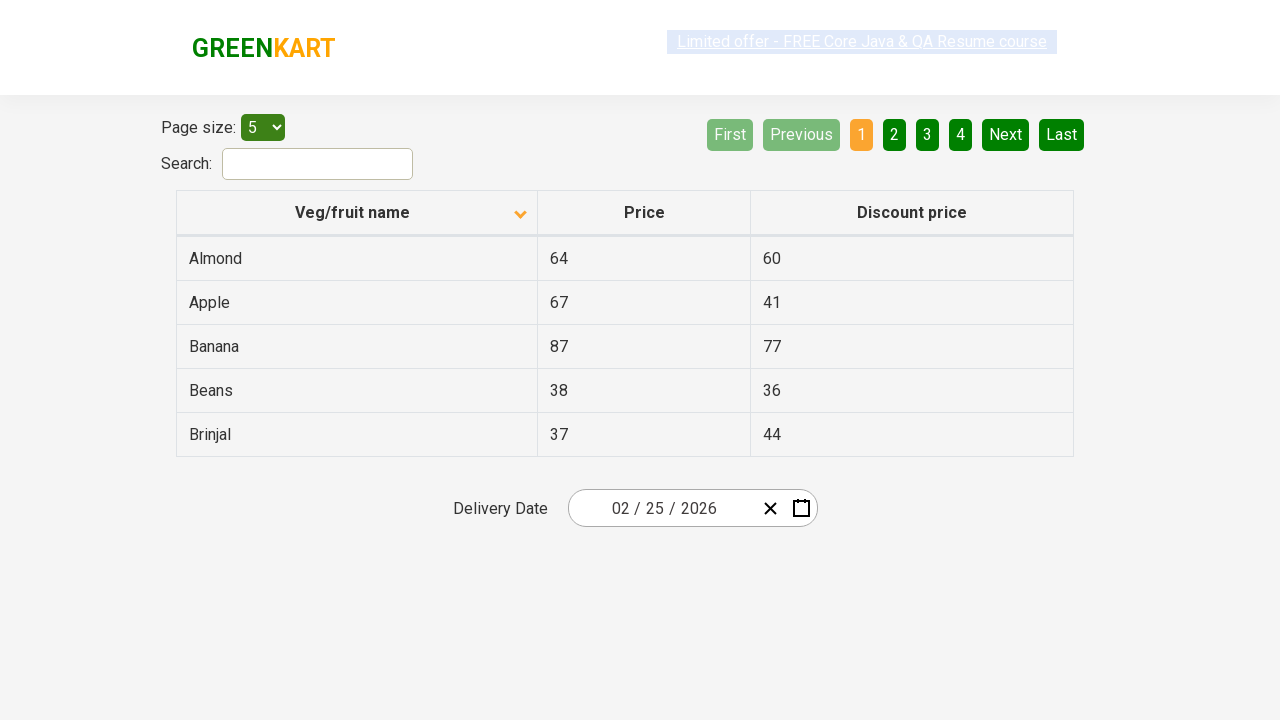

Retrieved all item names from first column of table
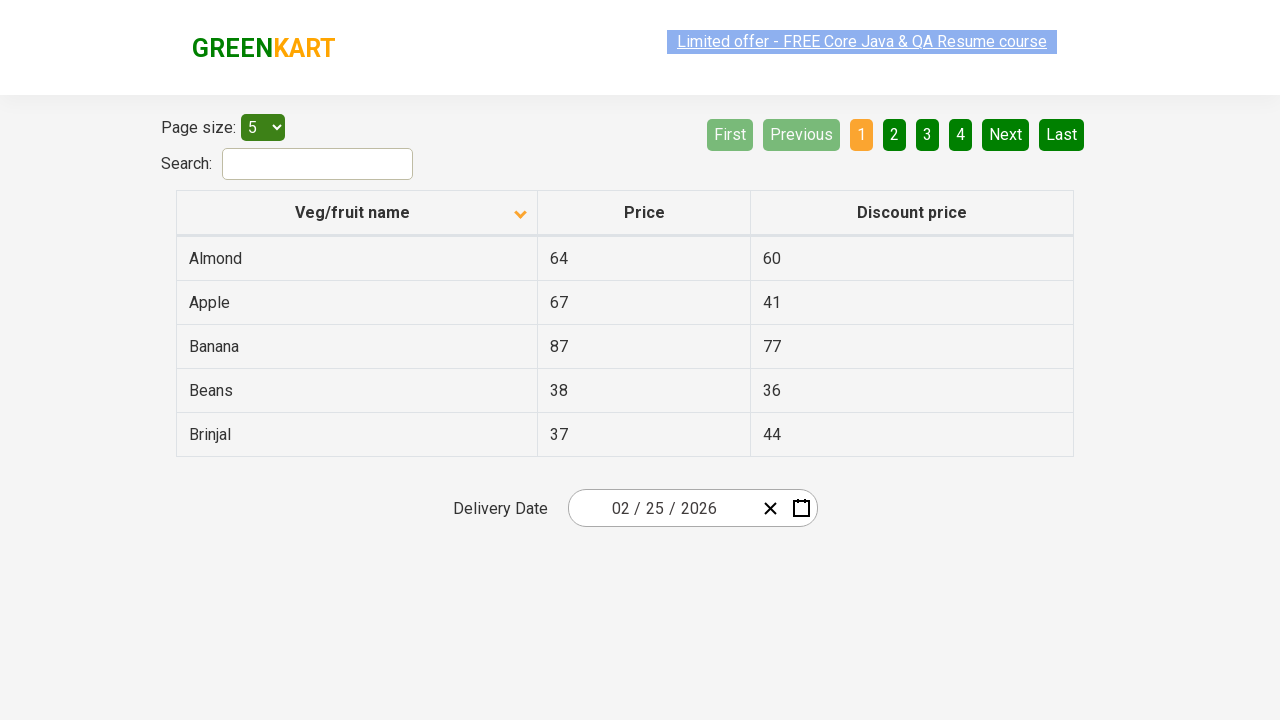

Extracted 5 item names from current page
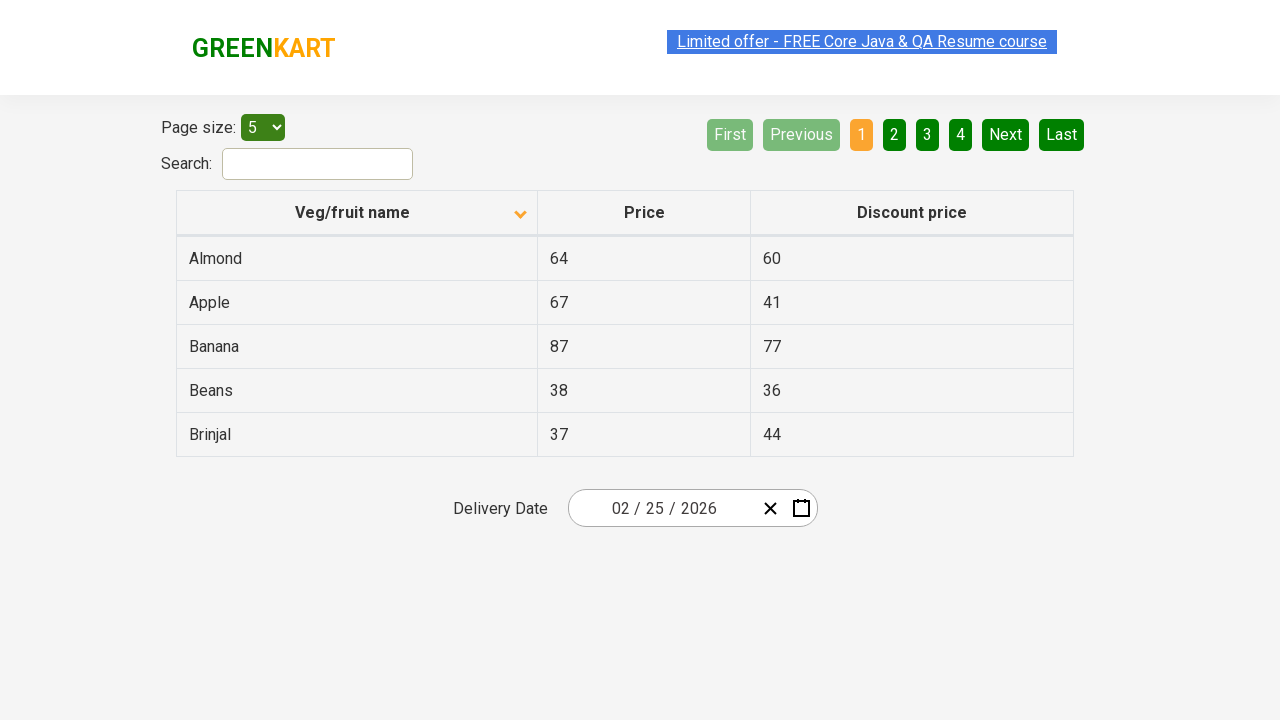

Created sorted copy of item names for comparison
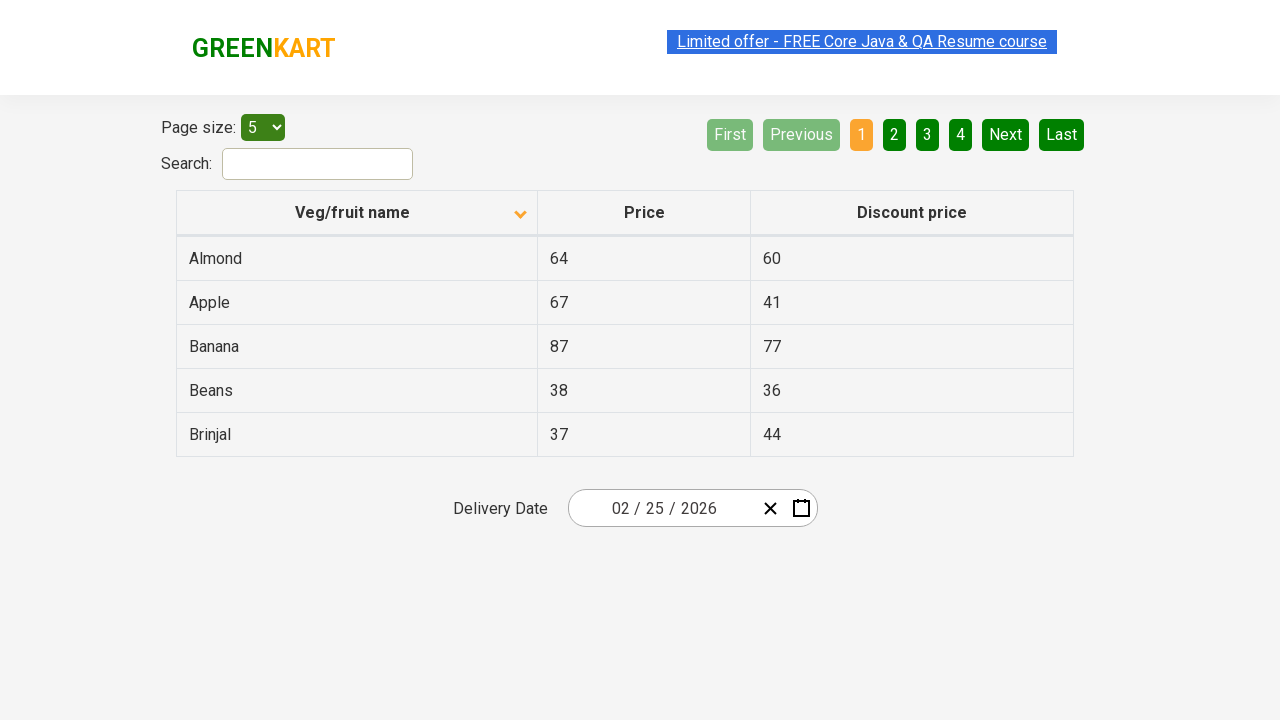

Verified that table items are sorted alphabetically
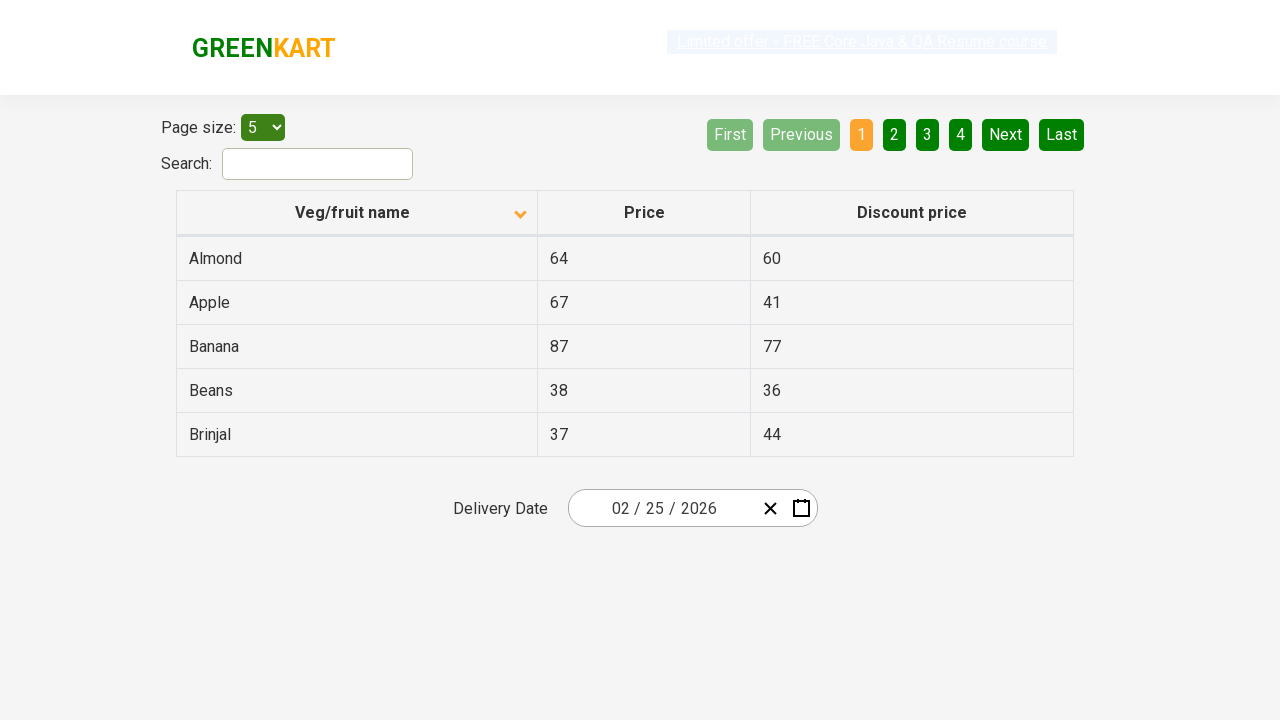

Retrieved all item names from current page
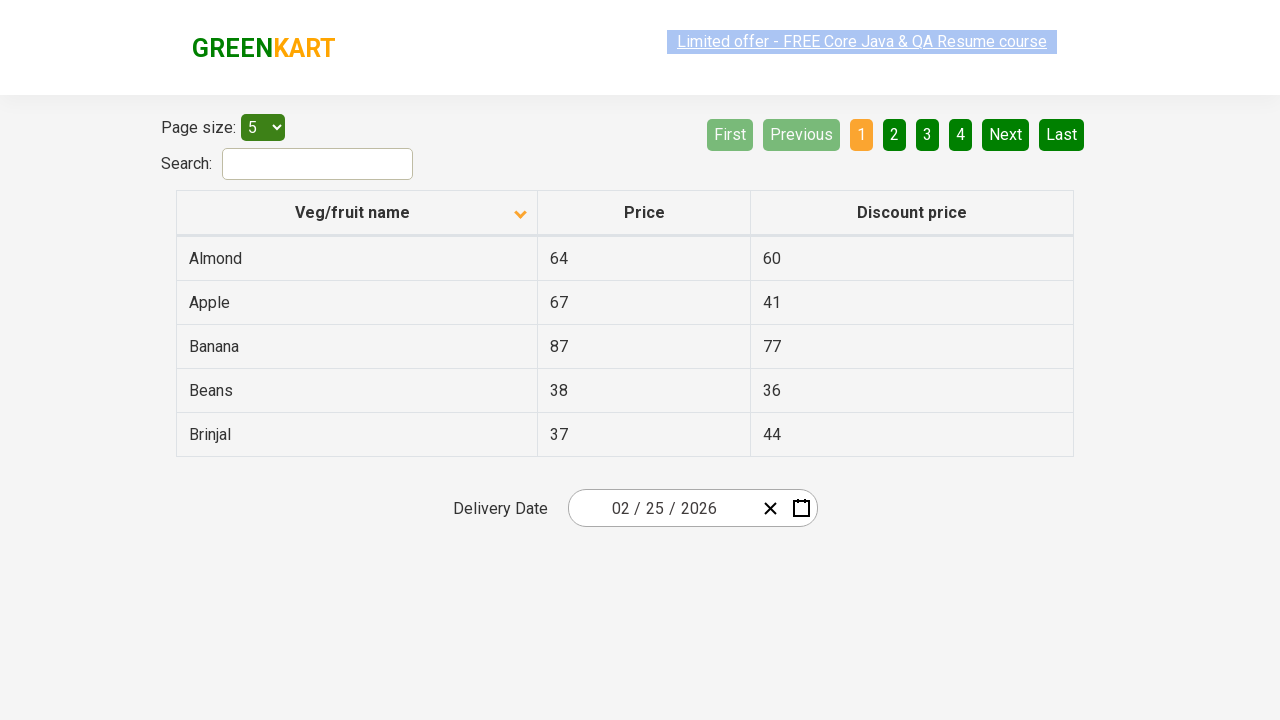

Item 'rice' not found on current page, checking for next page button
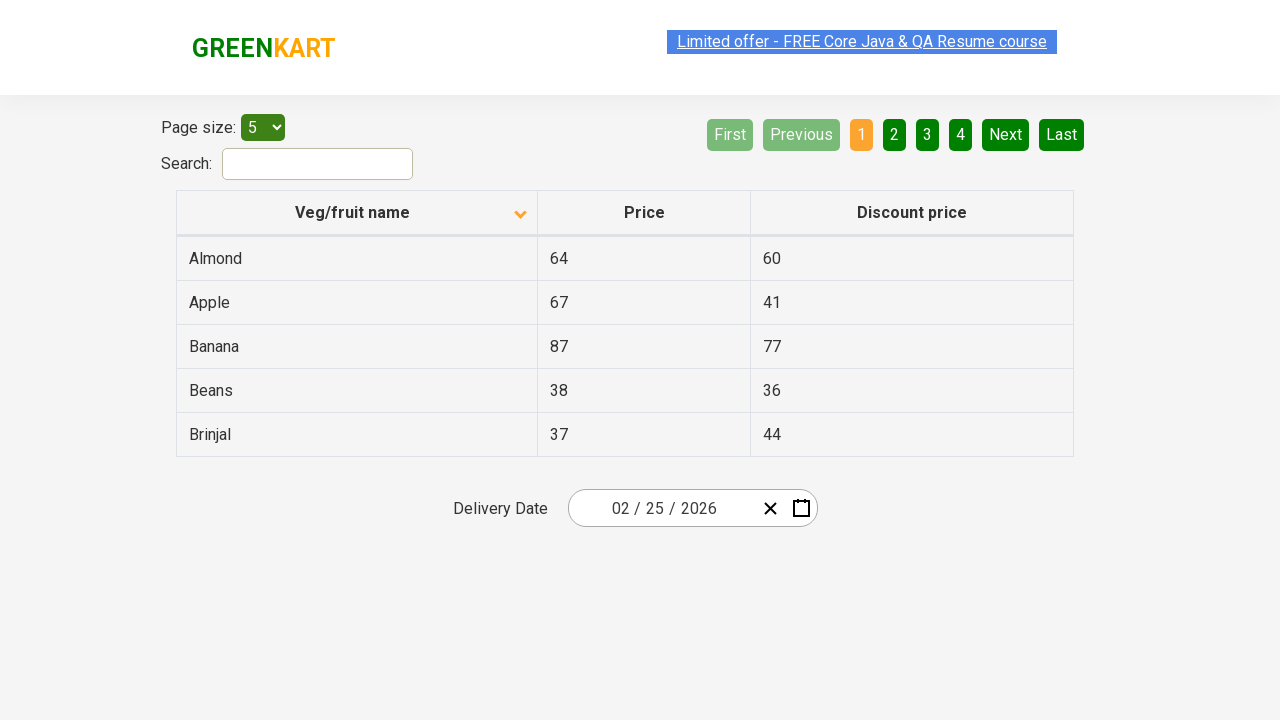

Clicked next page button to navigate to next page of table at (1006, 134) on xpath=//*[@aria-label='Next']
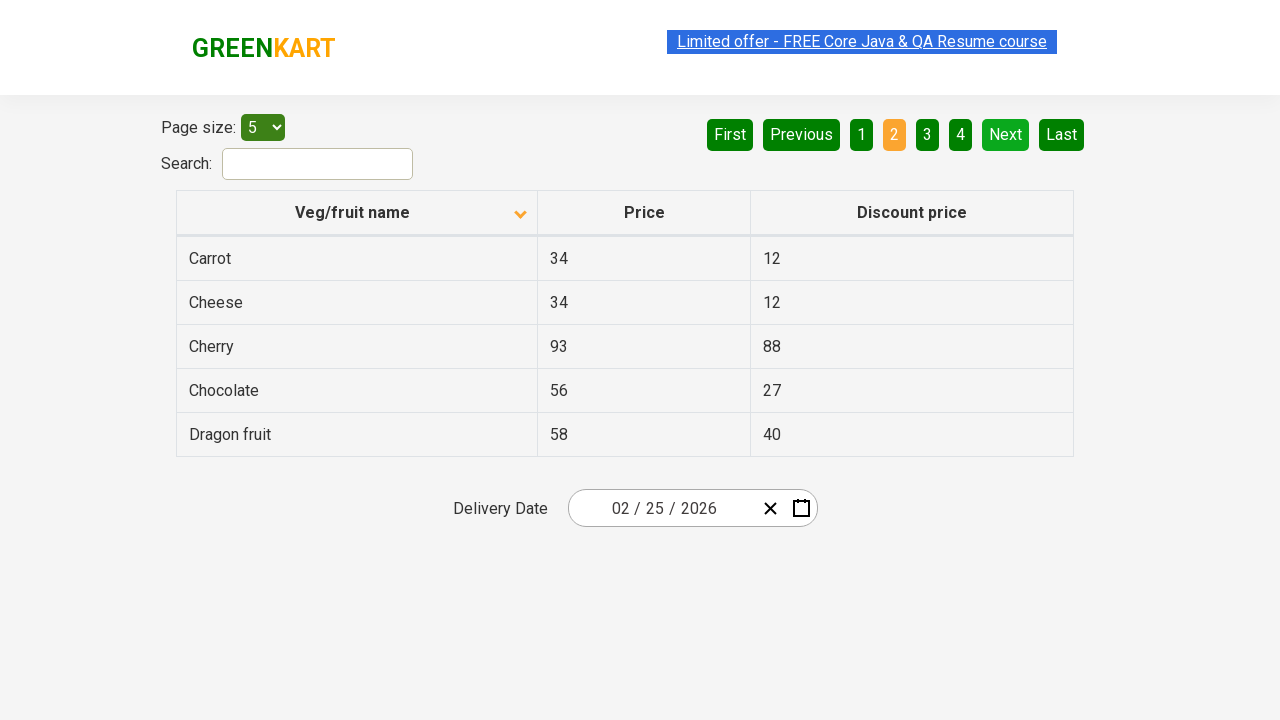

Retrieved all item names from current page
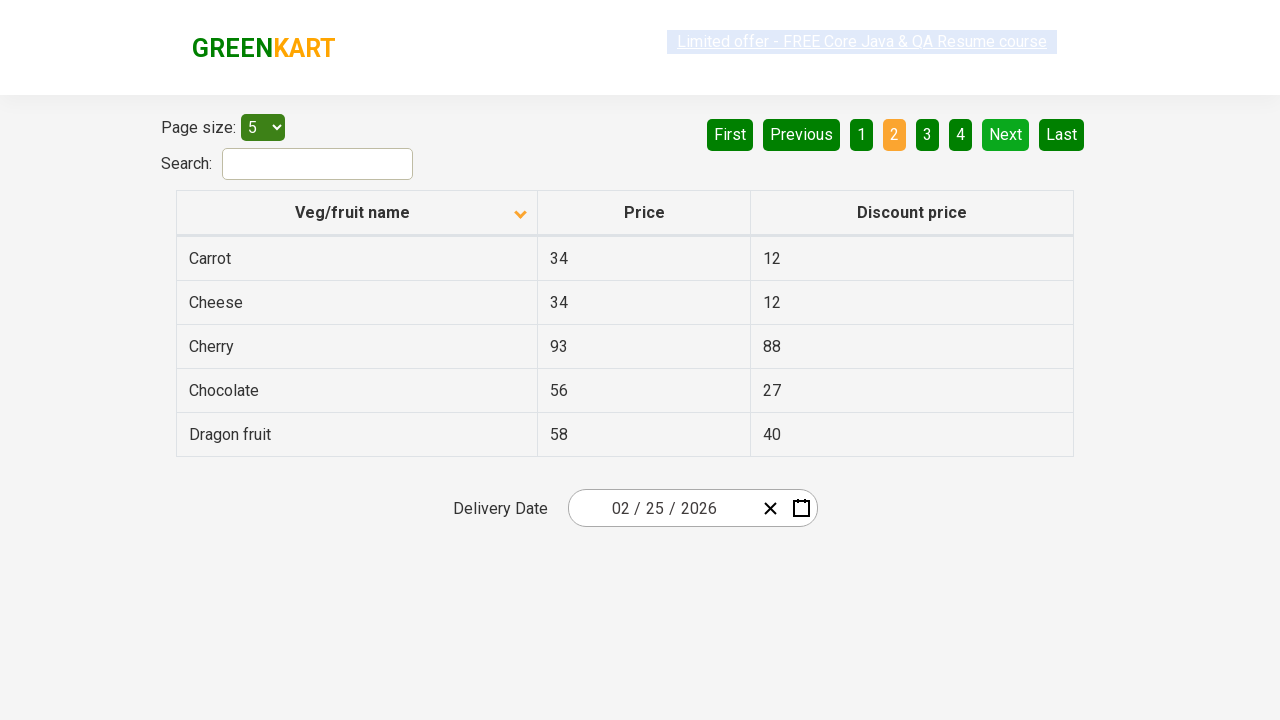

Item 'rice' not found on current page, checking for next page button
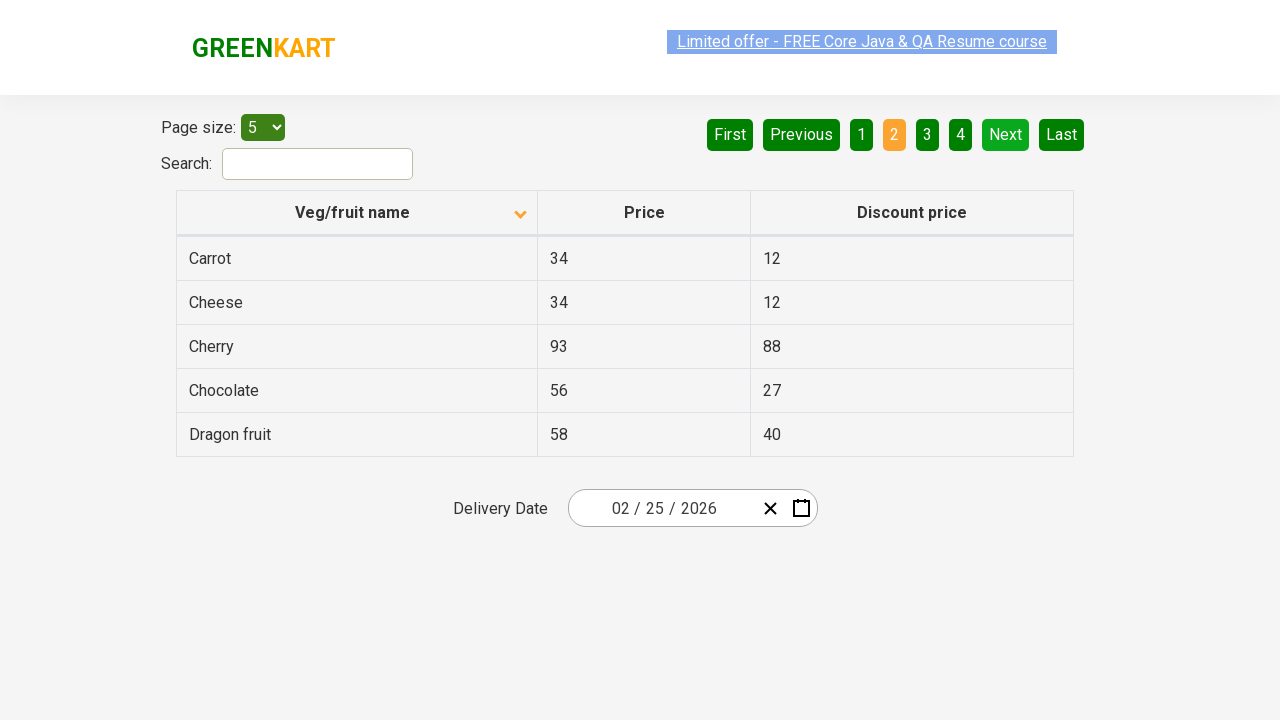

Clicked next page button to navigate to next page of table at (1006, 134) on xpath=//*[@aria-label='Next']
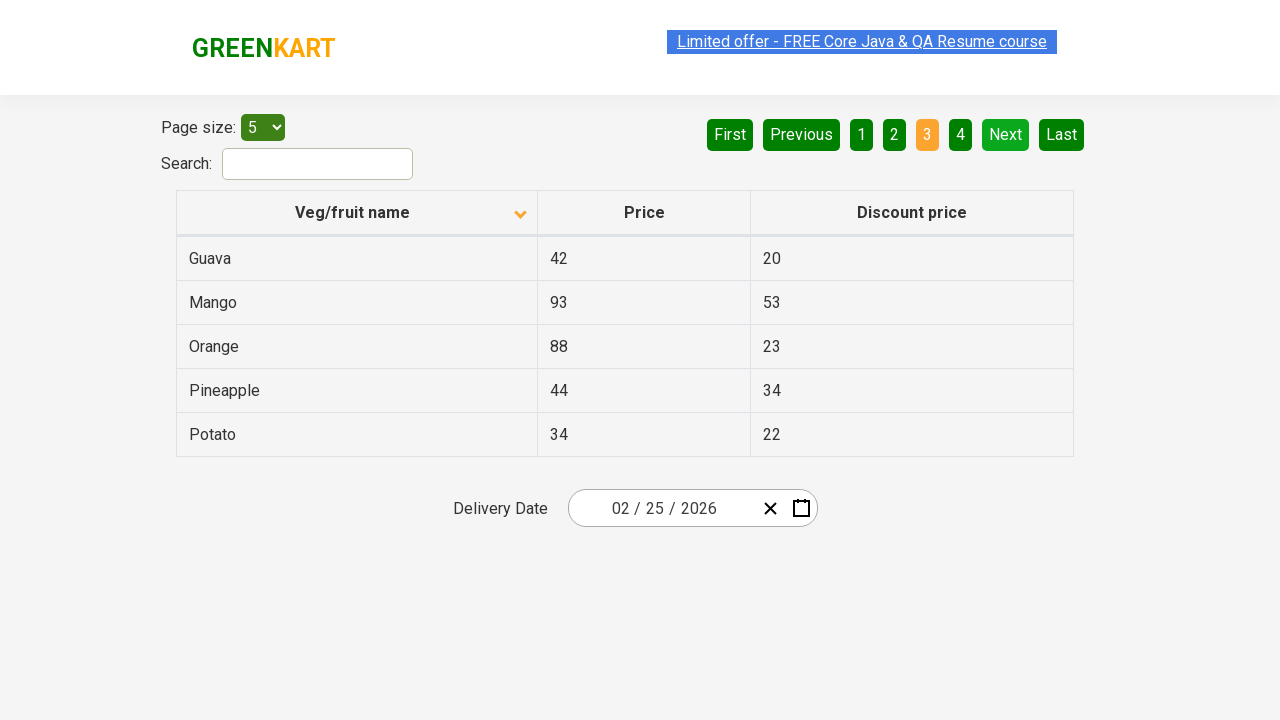

Retrieved all item names from current page
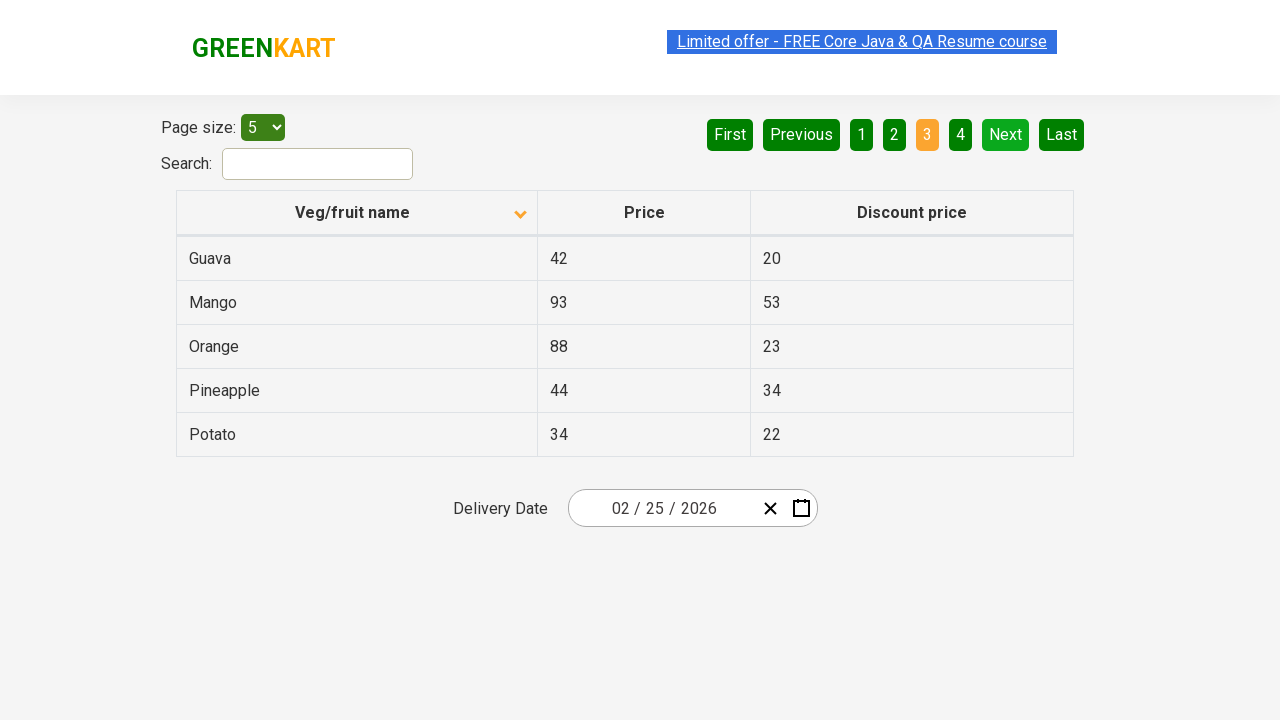

Item 'rice' not found on current page, checking for next page button
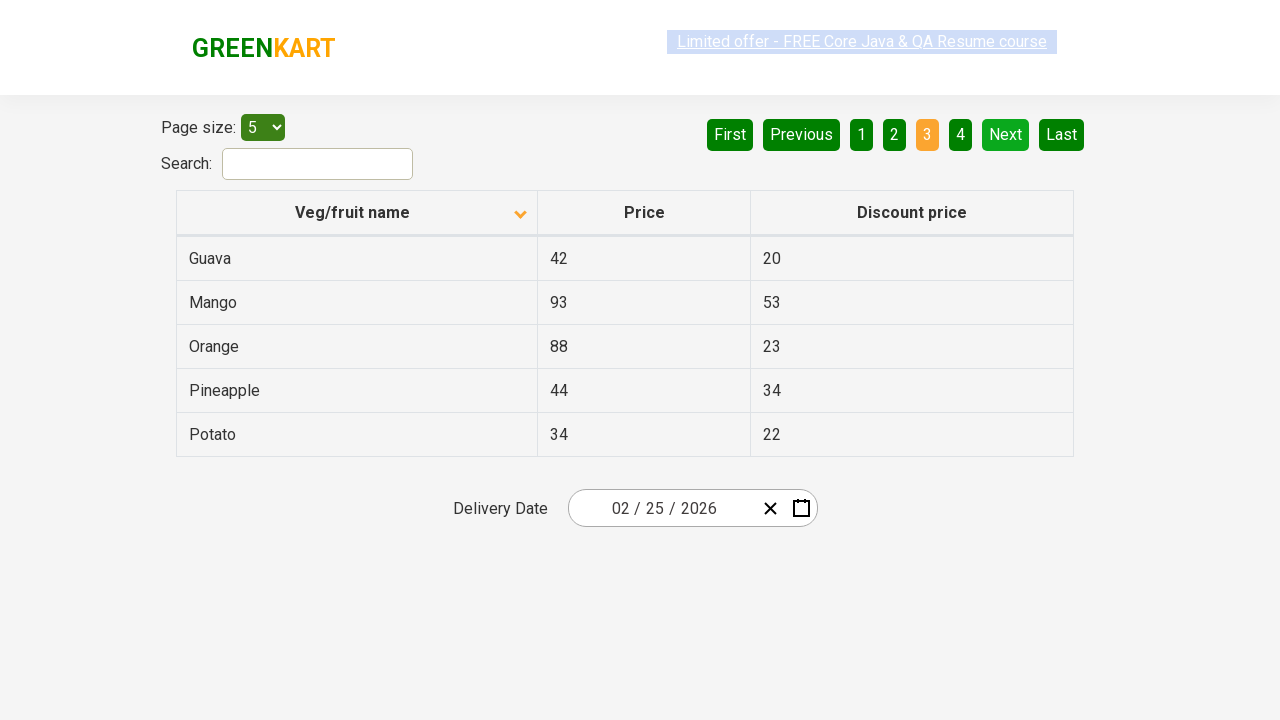

Clicked next page button to navigate to next page of table at (1006, 134) on xpath=//*[@aria-label='Next']
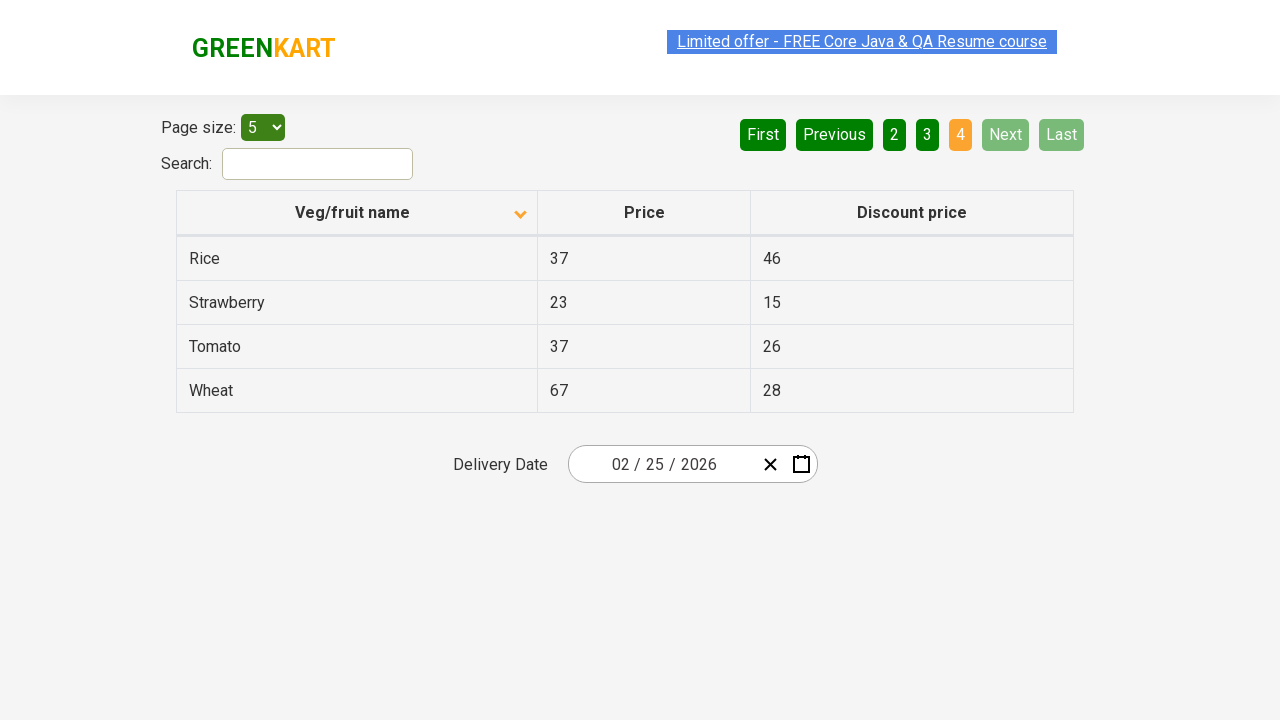

Retrieved all item names from current page
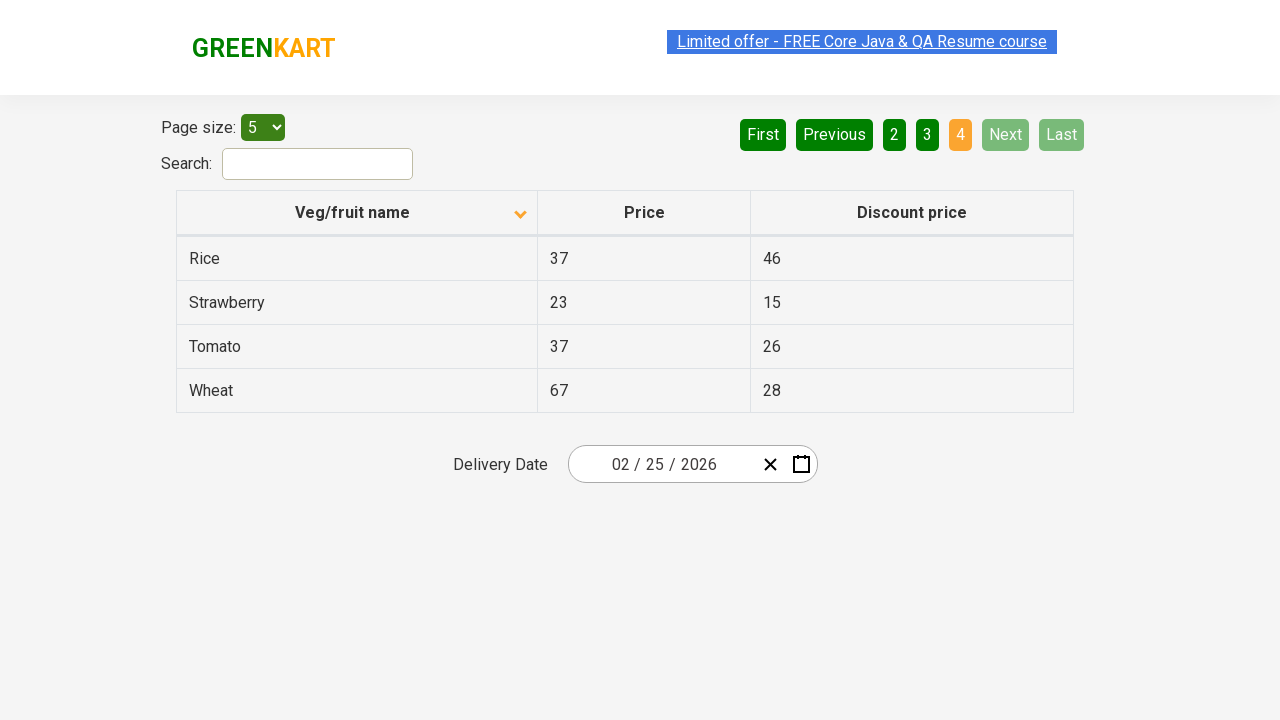

Found 'rice' in table at row 1
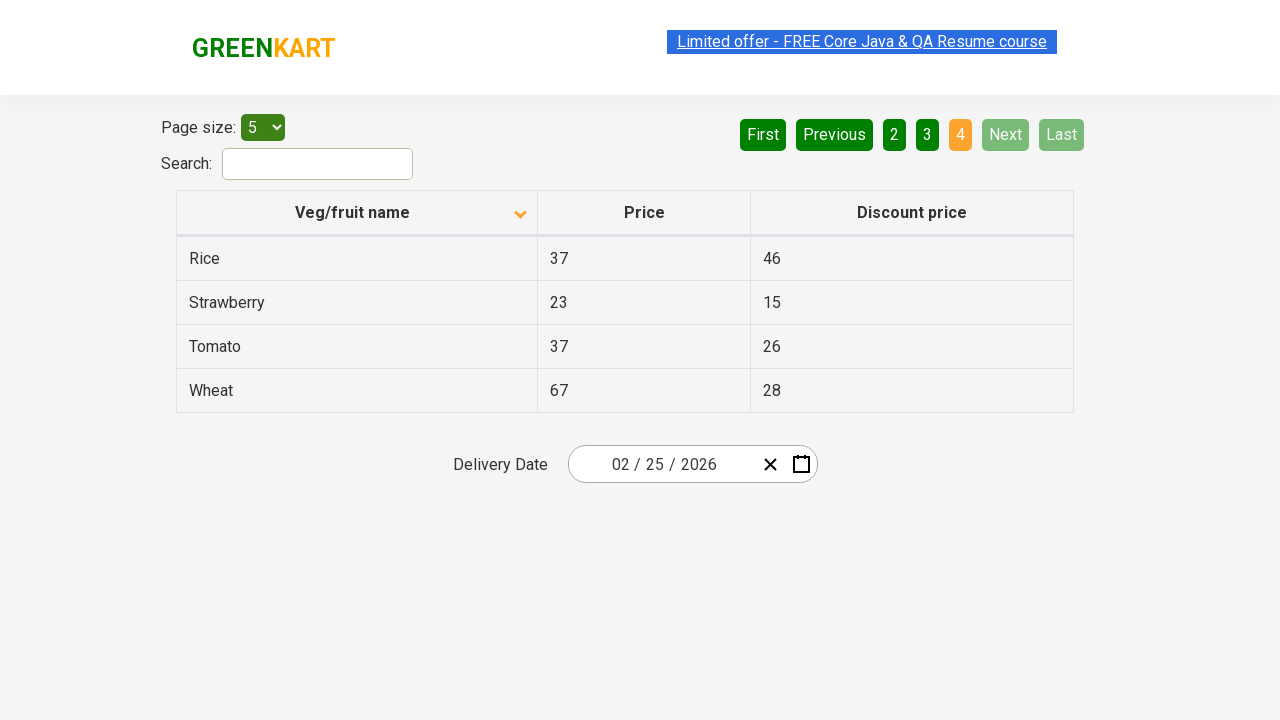

Retrieved price of 'rice': 37
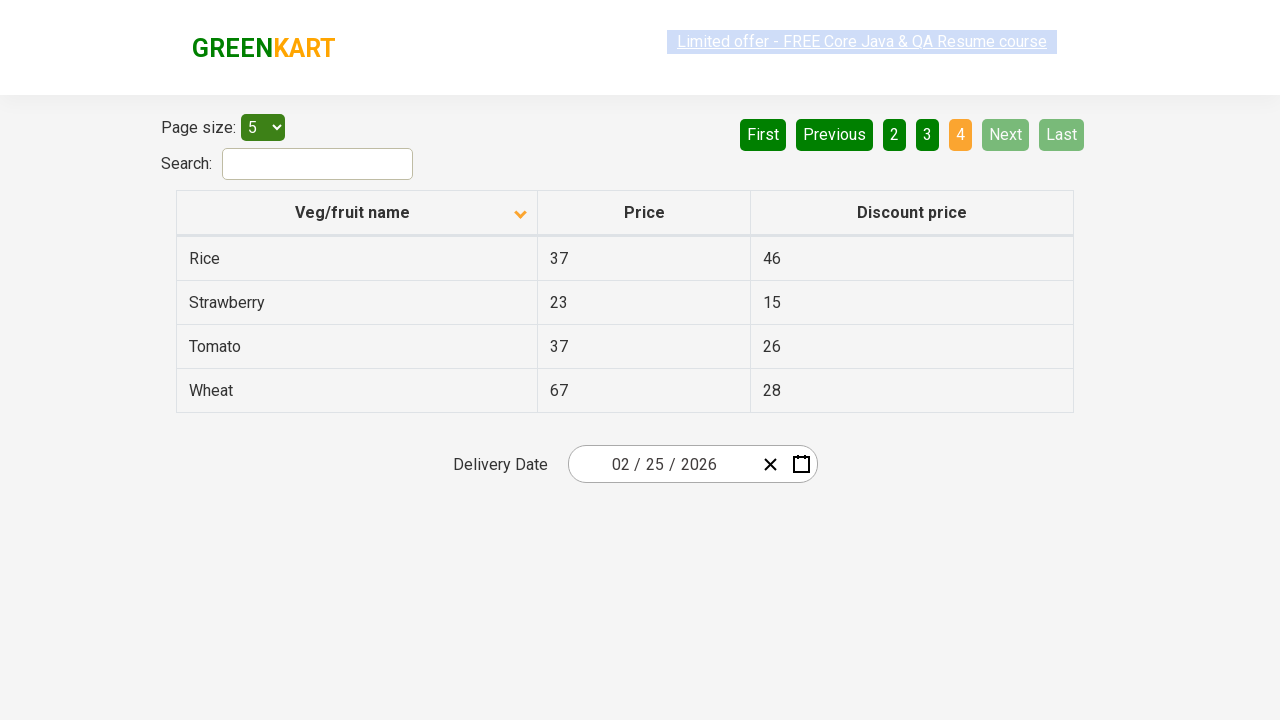

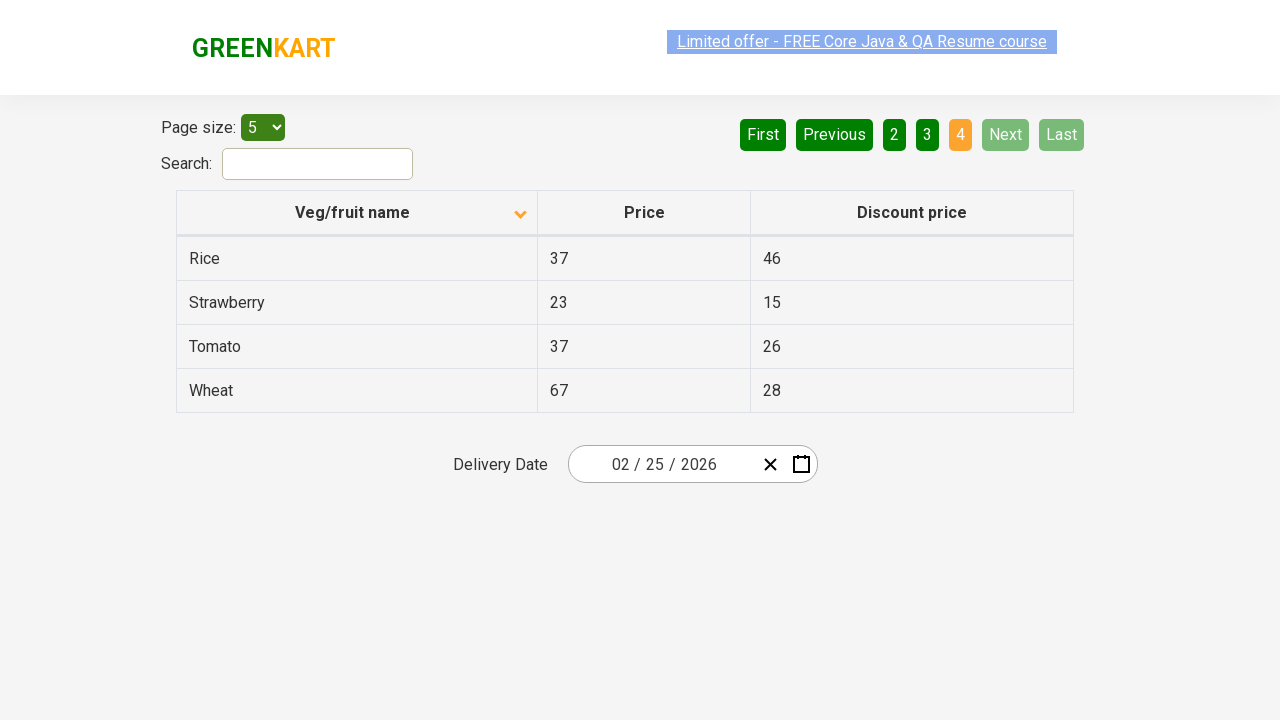